Tests the subscription functionality on the homepage by scrolling to the footer, verifying the subscription section is visible, entering an email address, and submitting the subscription form.

Starting URL: https://automationexercise.com

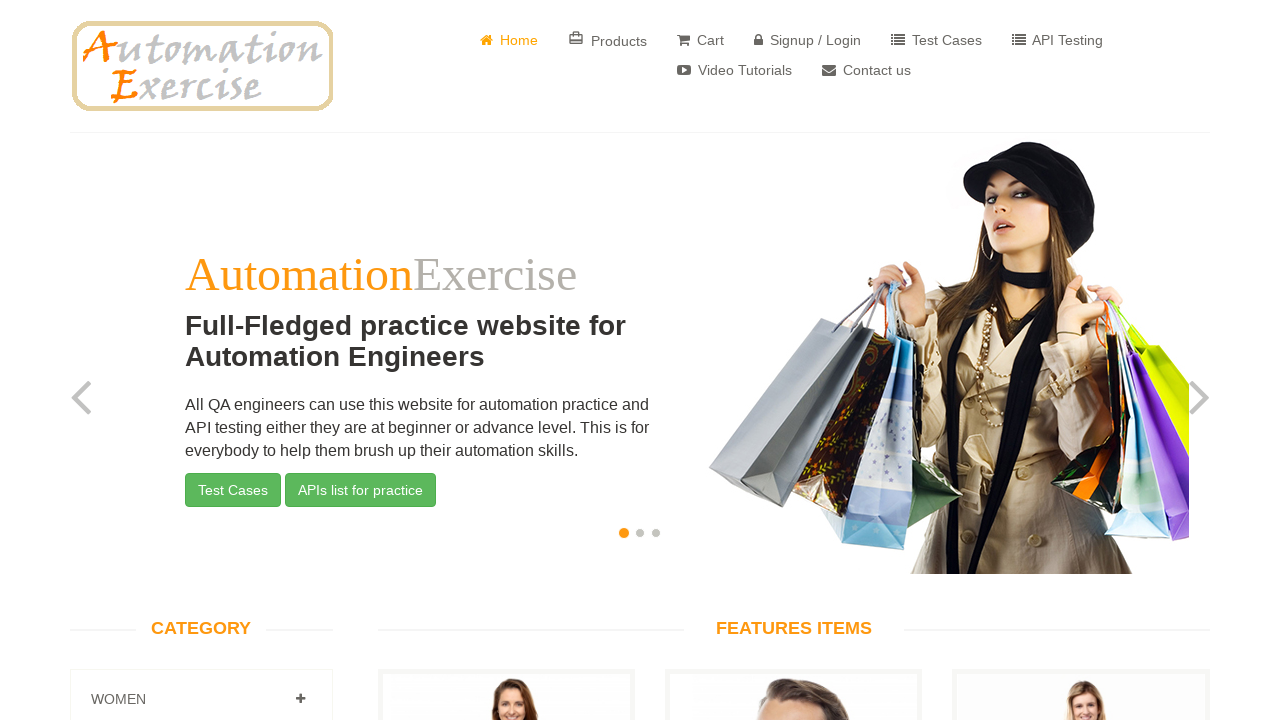

Homepage logo verified - website for automation practice is visible
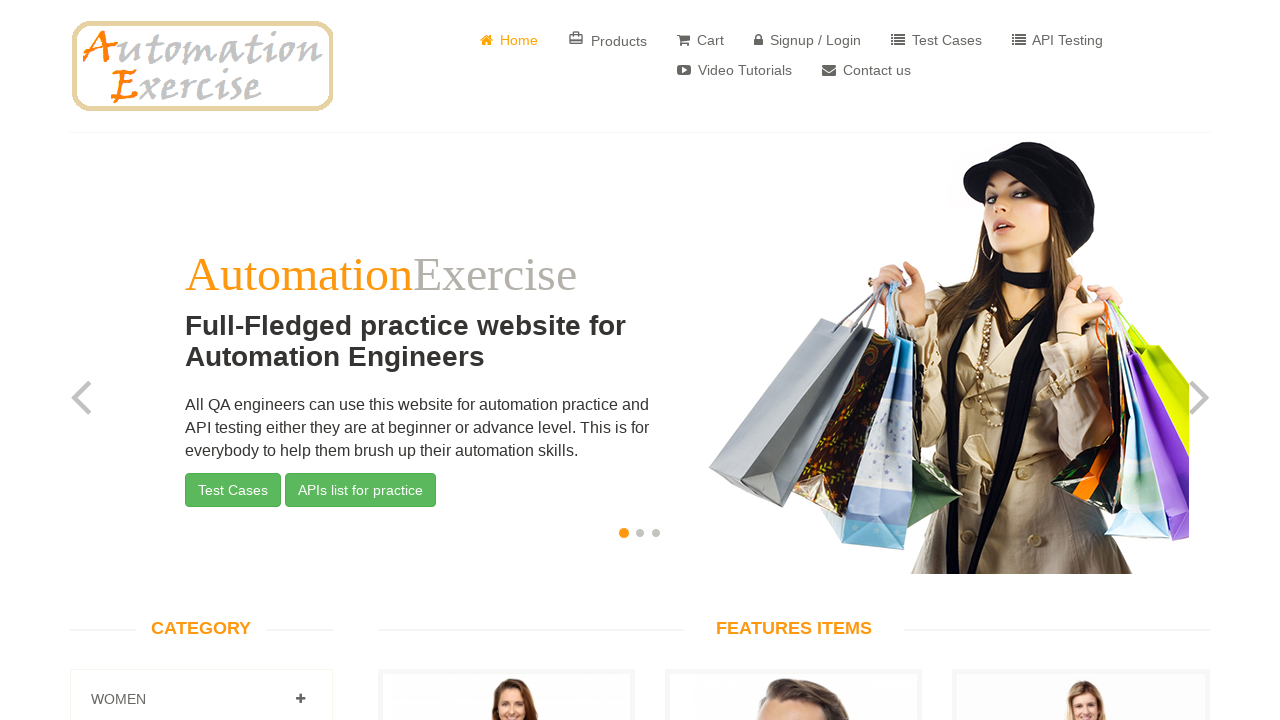

Scrolled to footer section at bottom of page
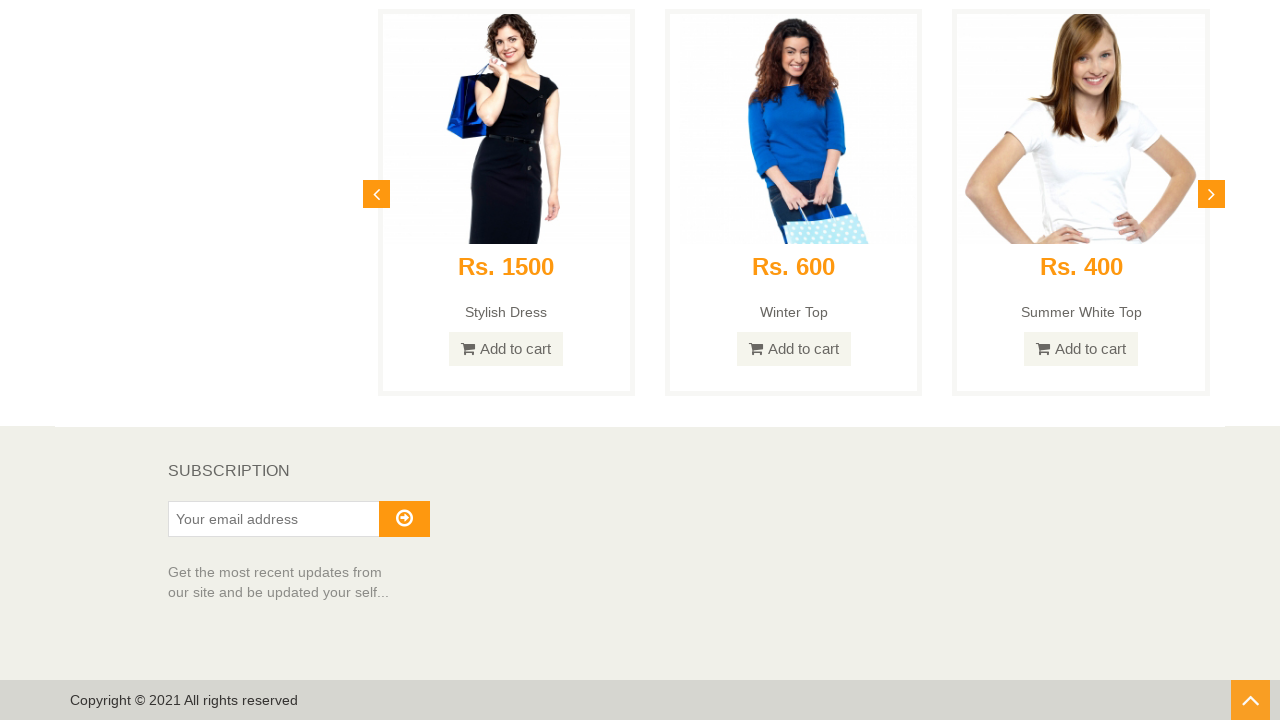

Subscription section is now visible in footer
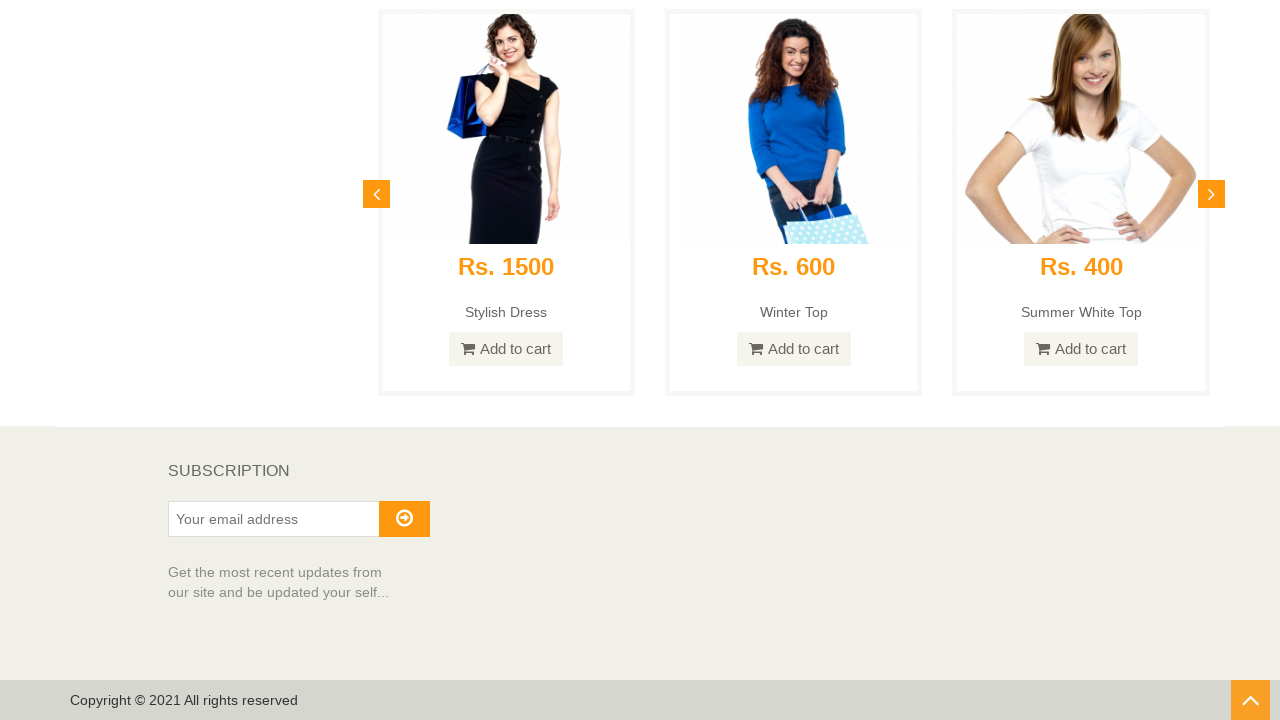

Entered email address 'randomuser7842@example.com' in subscription field on input#susbscribe_email
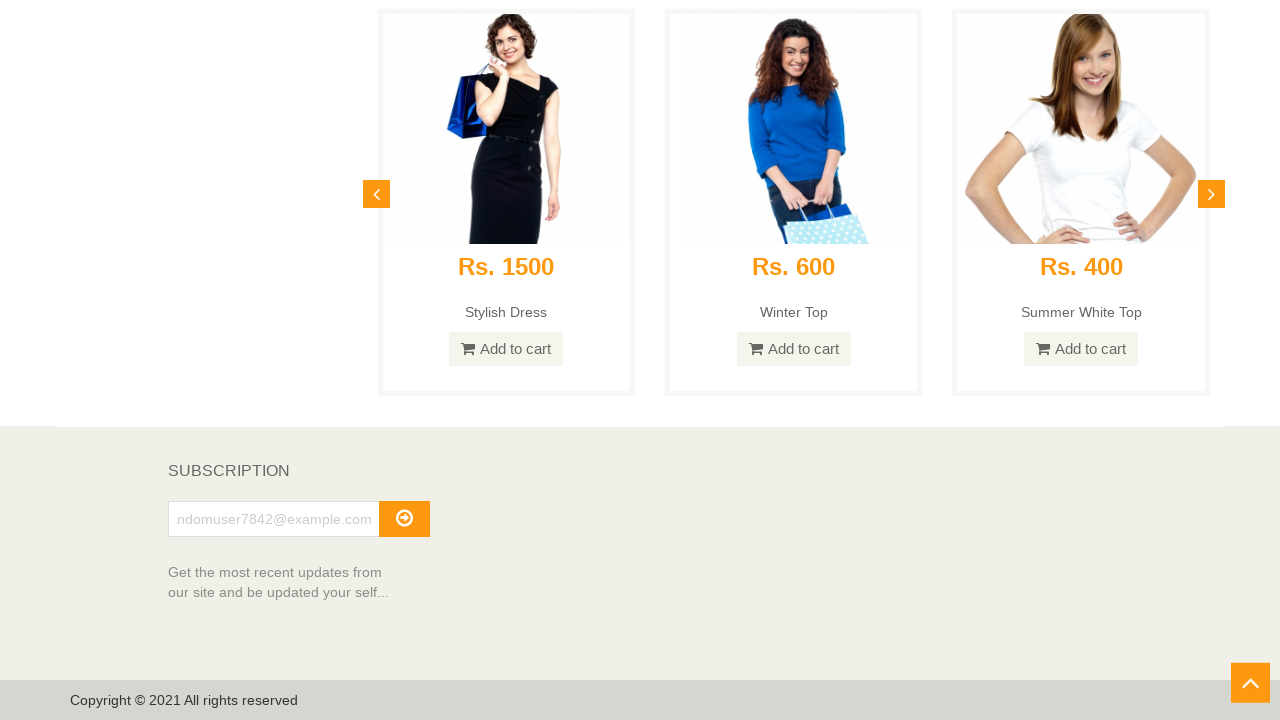

Clicked the subscribe button to submit subscription form at (404, 519) on button#subscribe
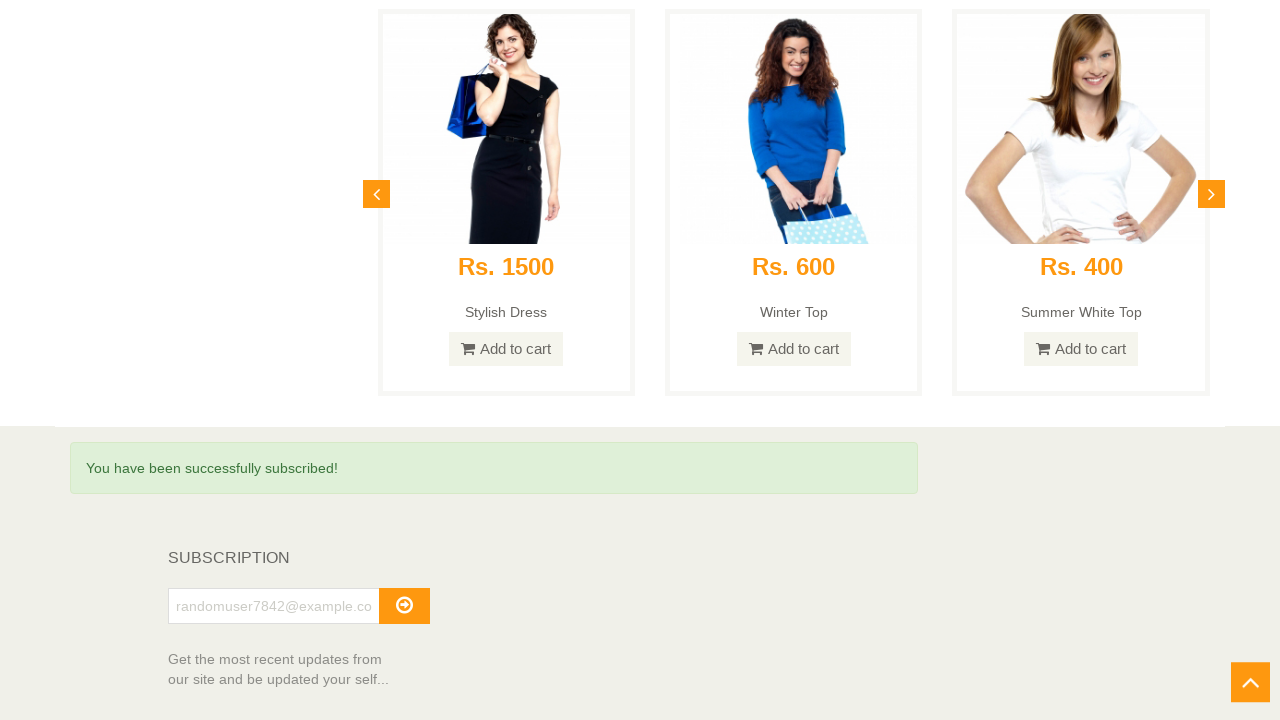

Success message displayed - subscription confirmed
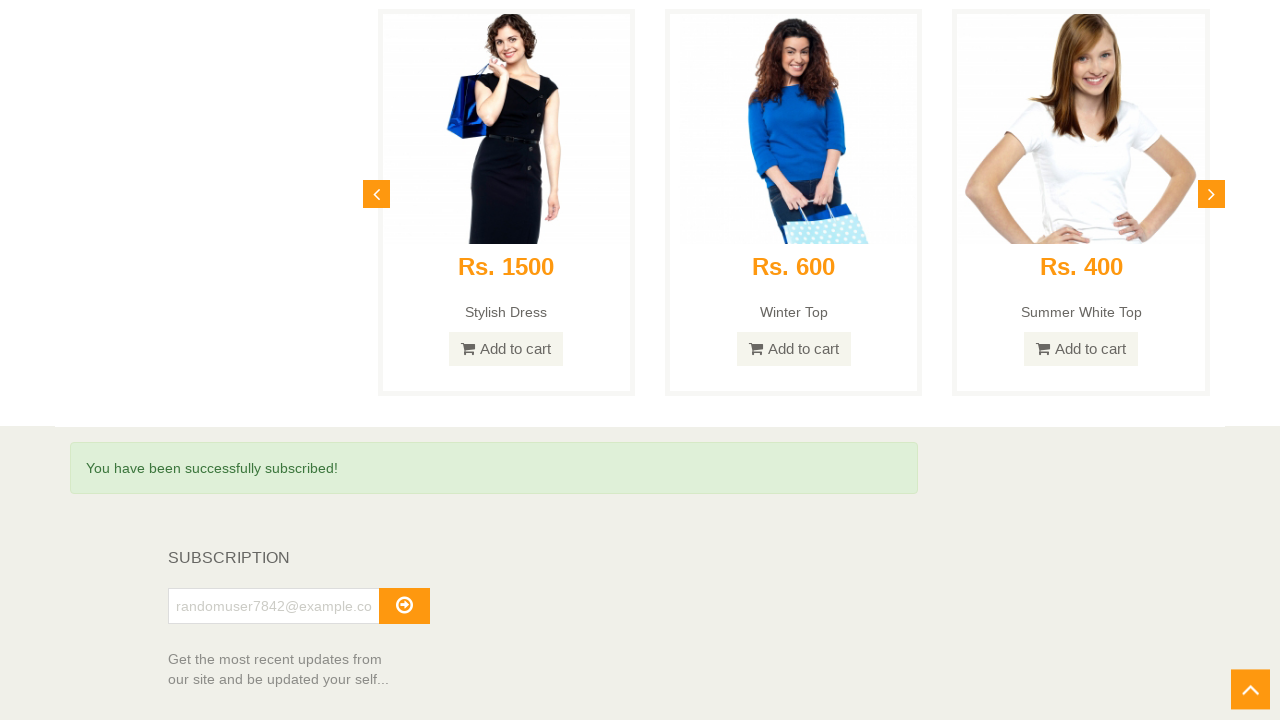

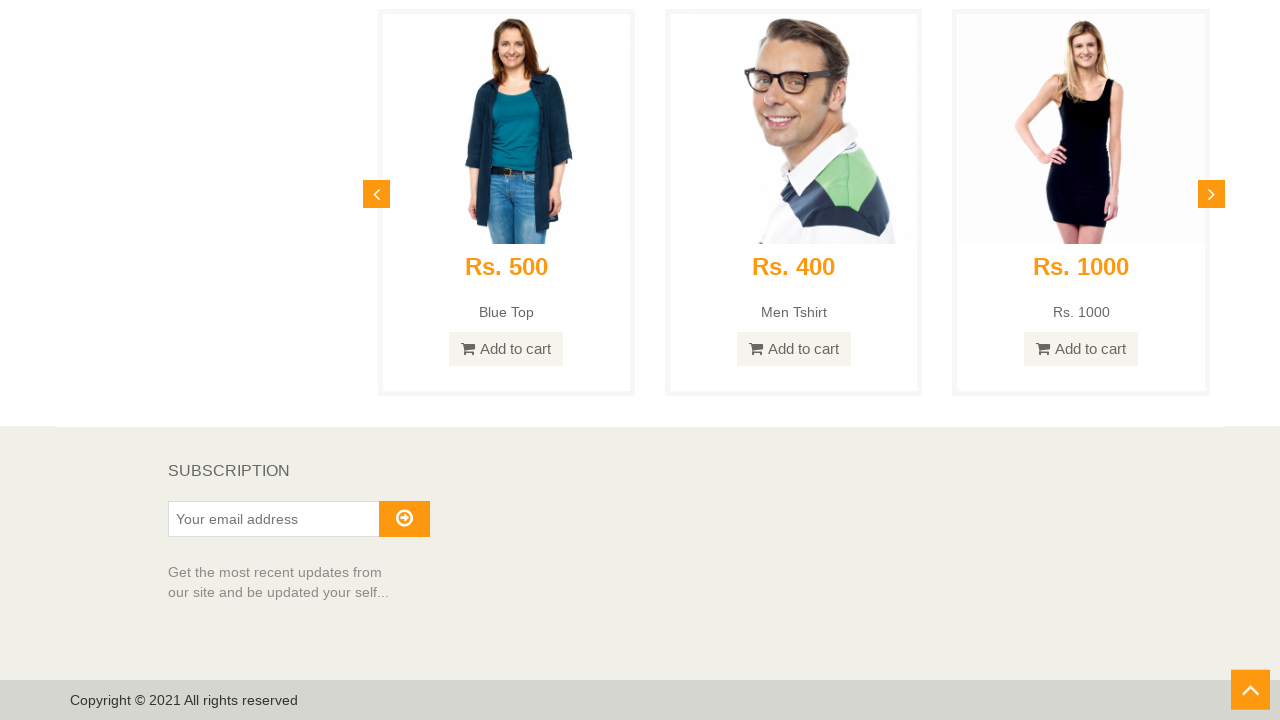